Tests drag and drop functionality on jQuery UI demo page by dragging an element from source to destination within an iframe

Starting URL: https://jqueryui.com/droppable/

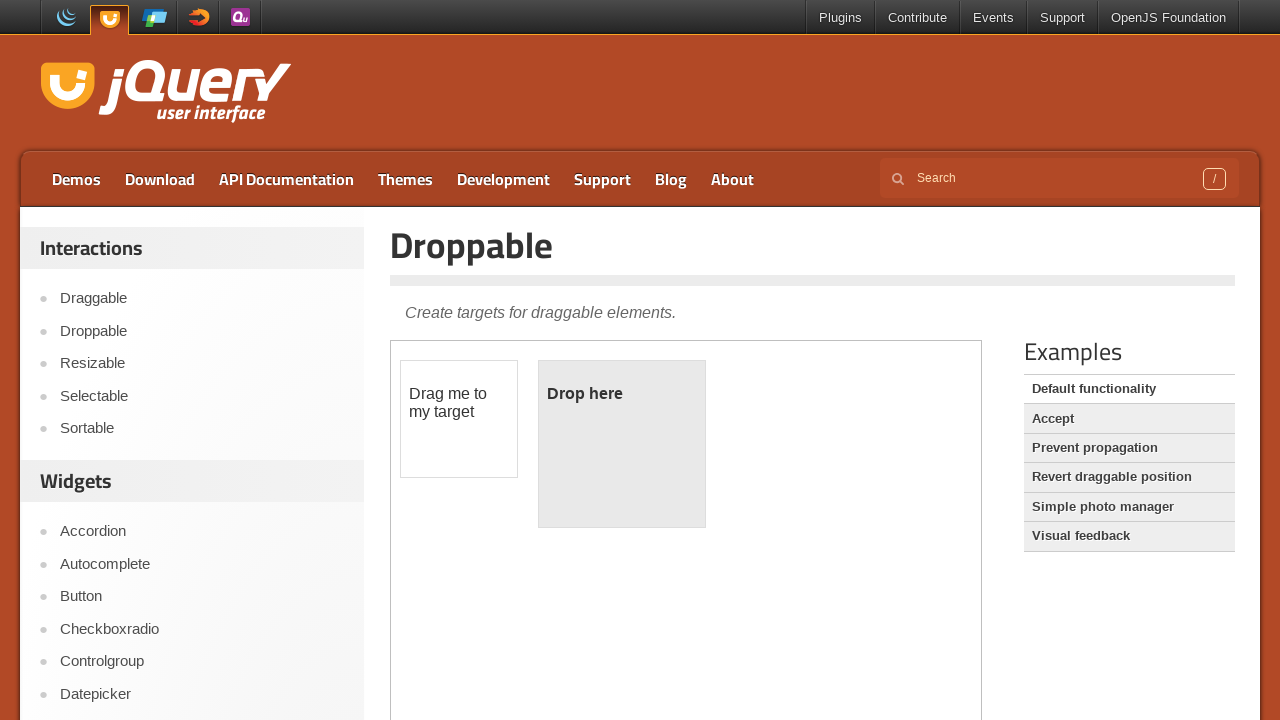

Located the demo iframe containing drag and drop elements
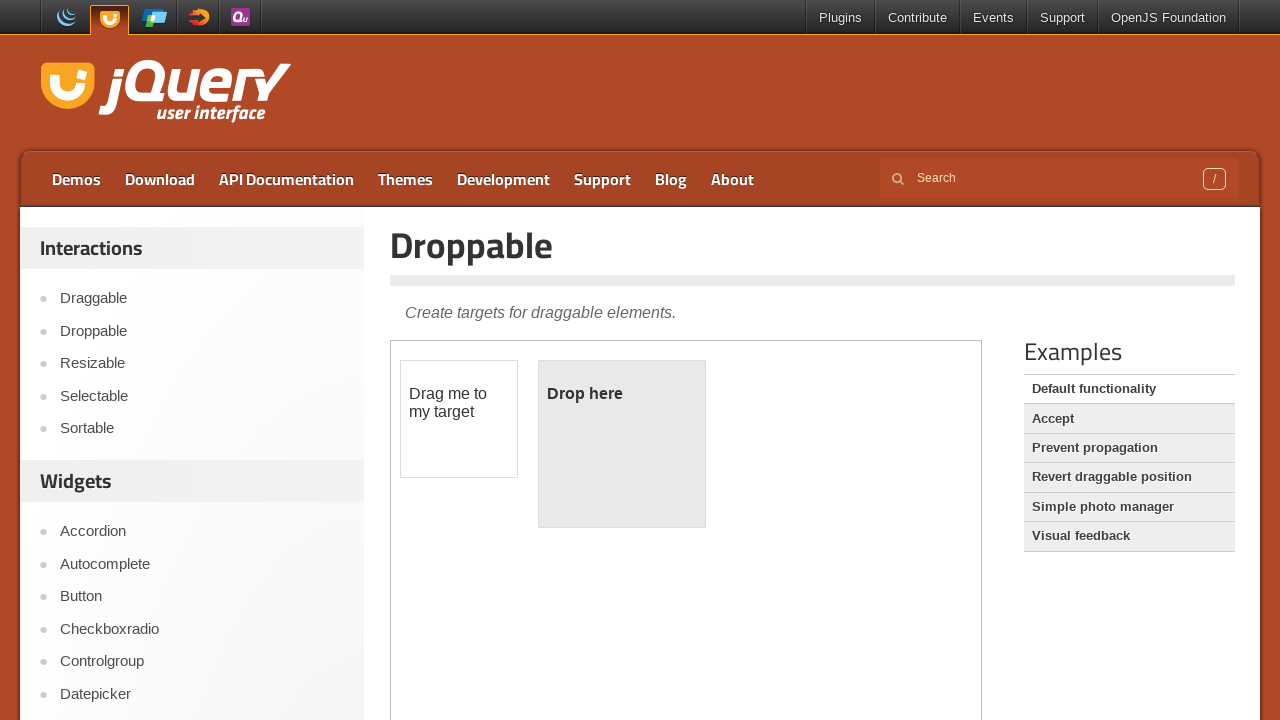

Located the draggable source element
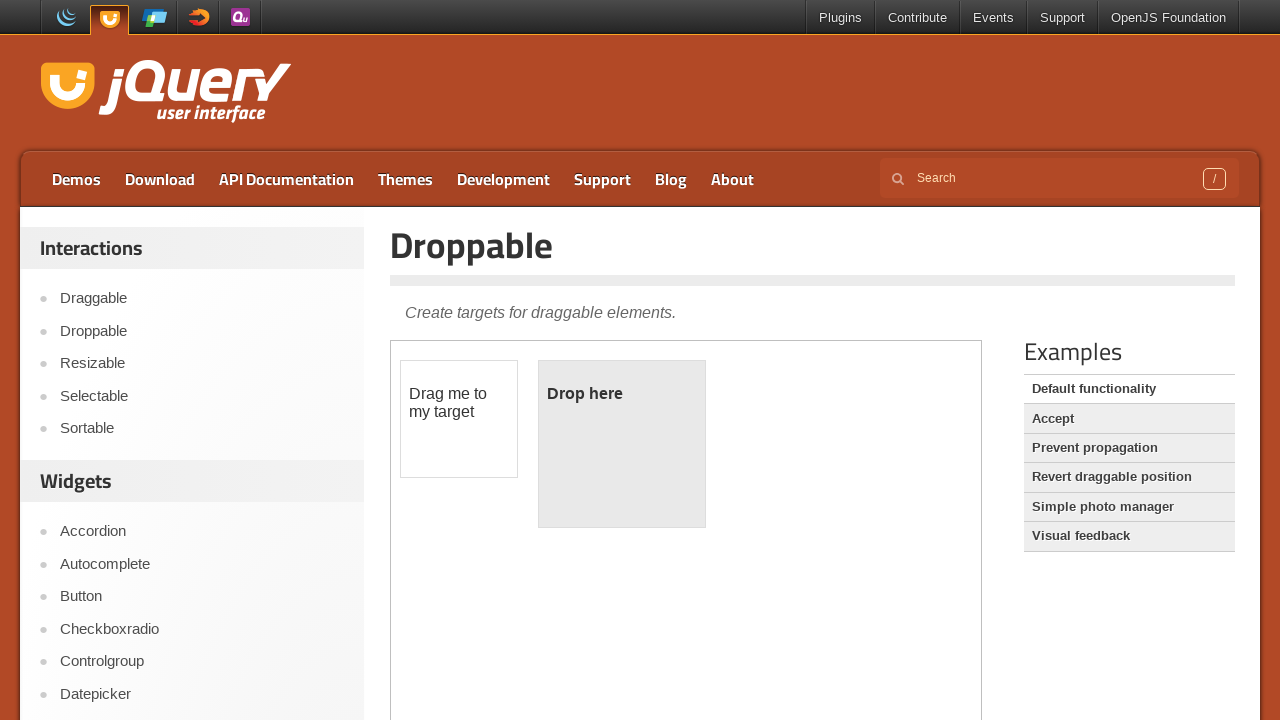

Located the droppable destination element
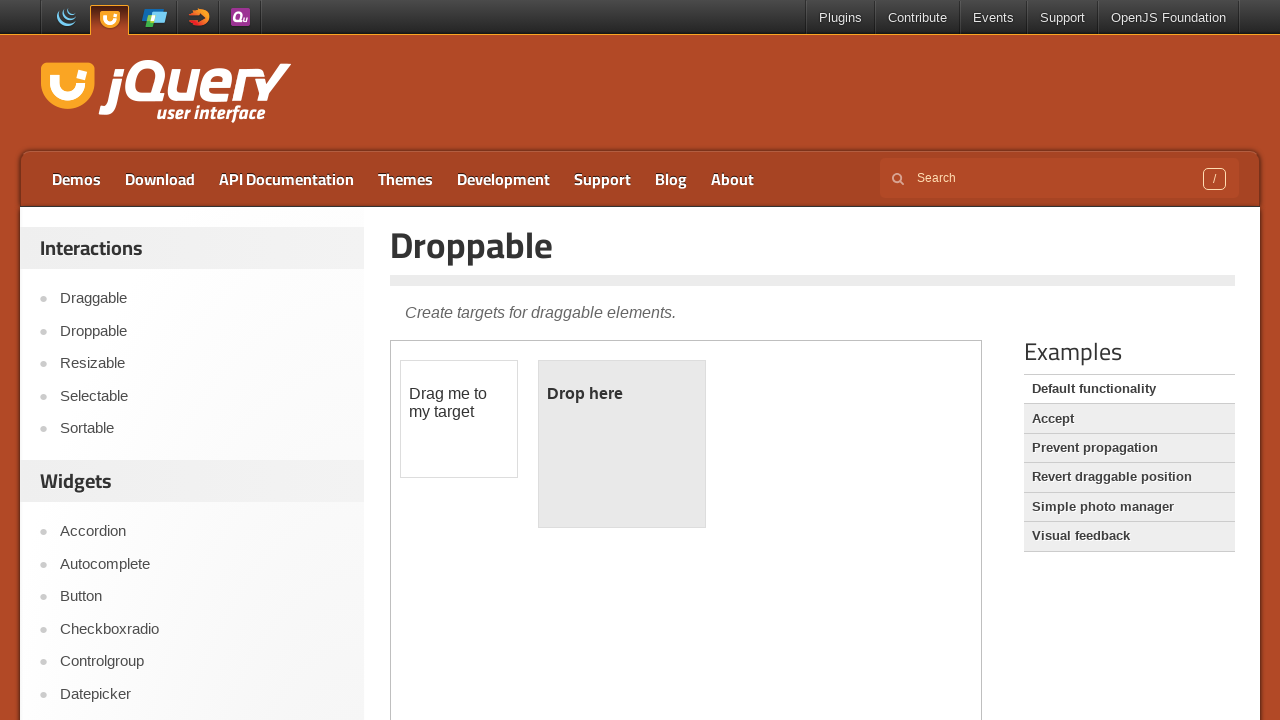

Dragged the source element to the destination element at (622, 444)
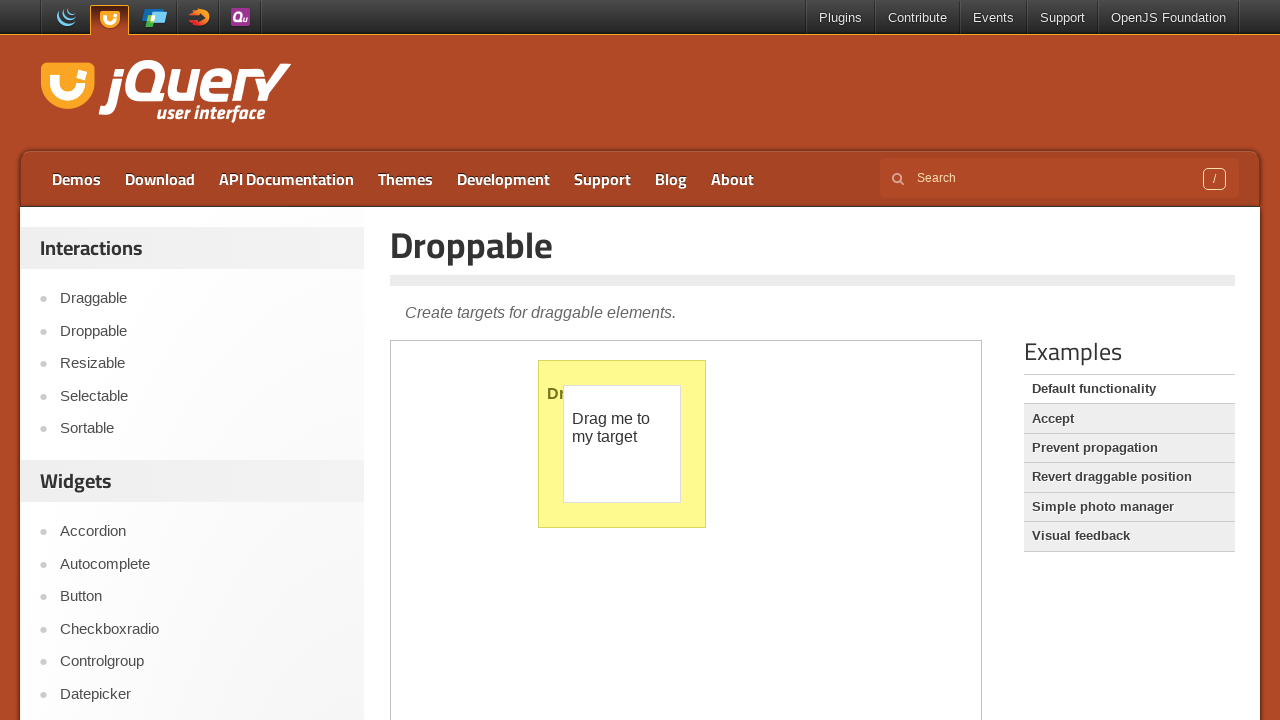

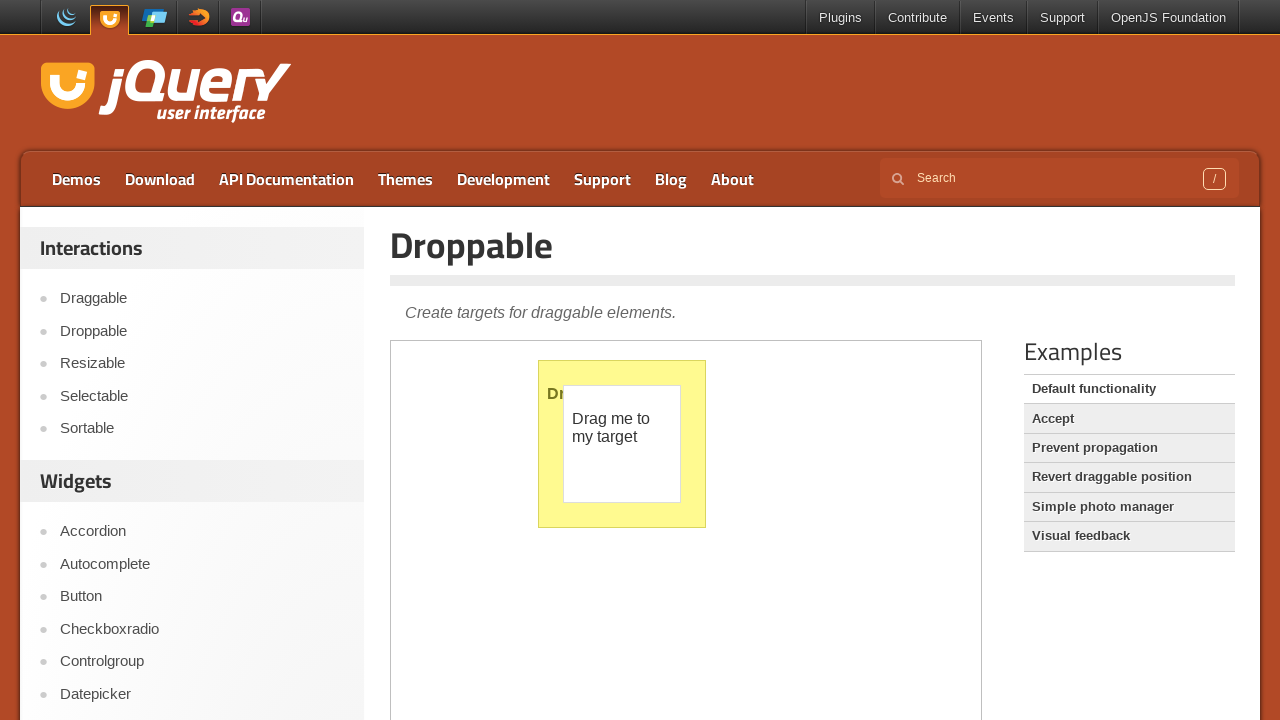